Tests keyboard key press functionality by sending SPACE and TAB keys to a page element and verifying the resulting text displays the correct key pressed

Starting URL: http://the-internet.herokuapp.com/key_presses

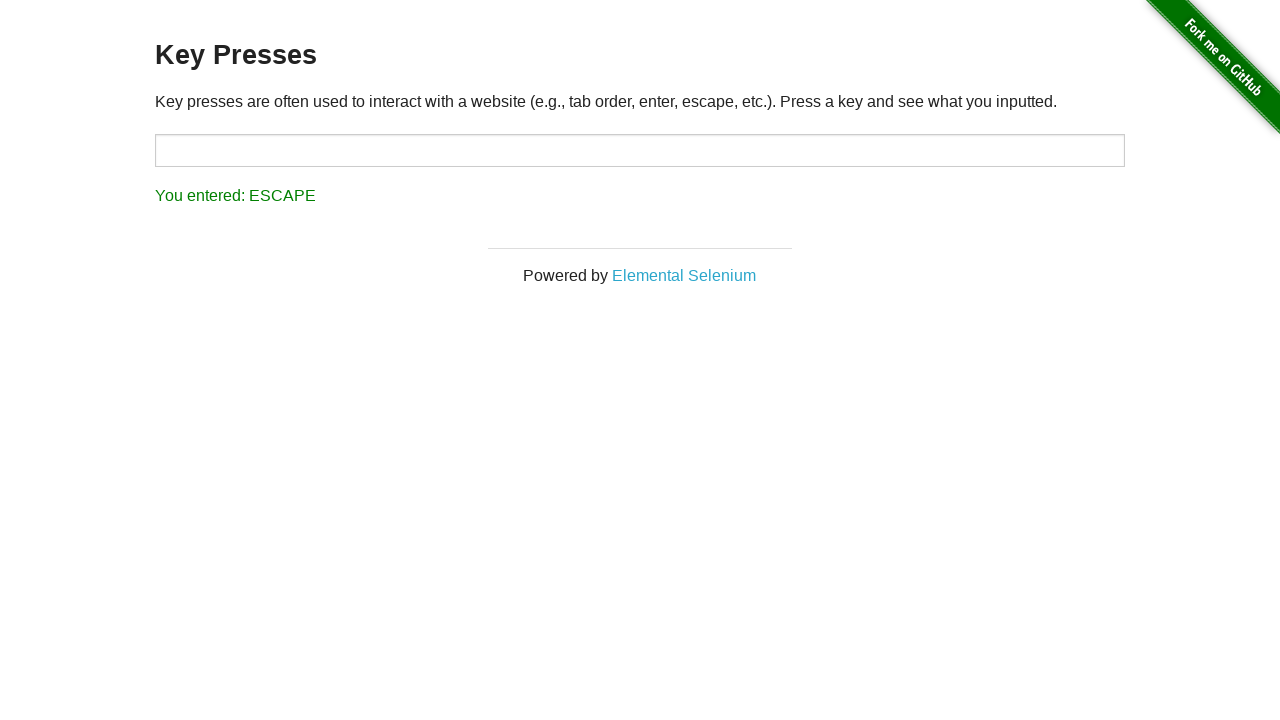

Pressed SPACE key on example element on .example
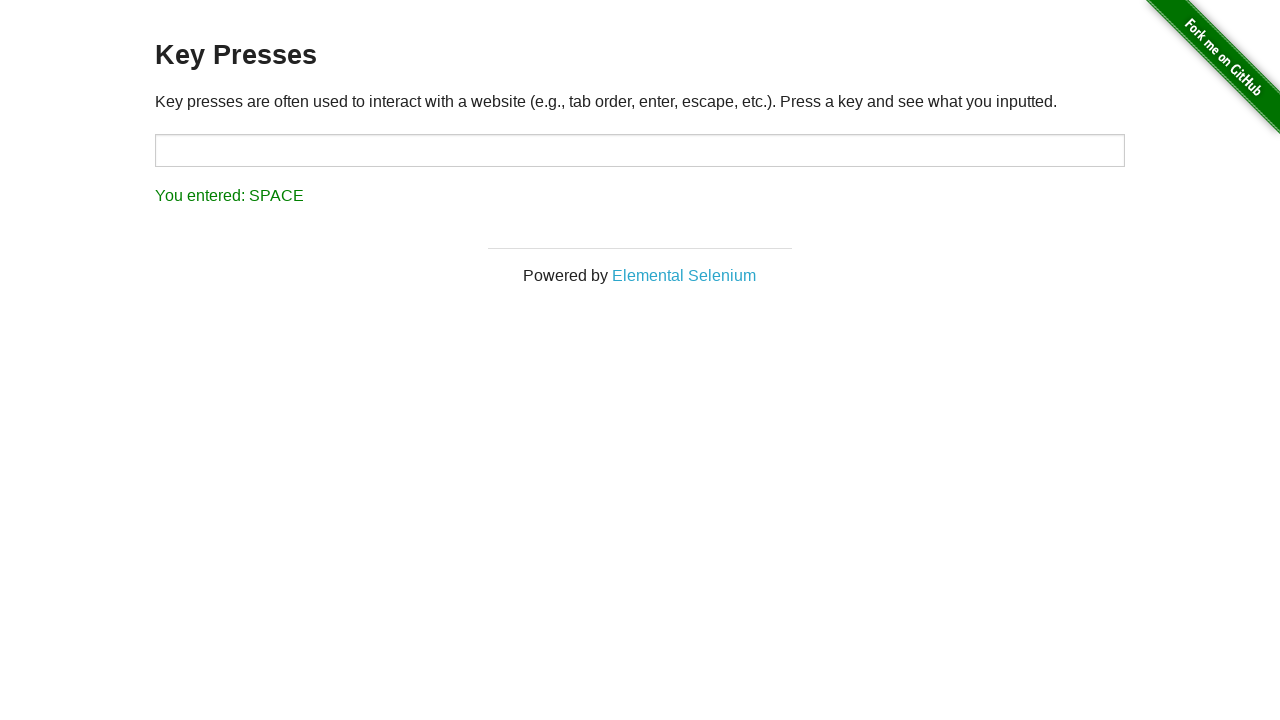

Waited for result element to appear
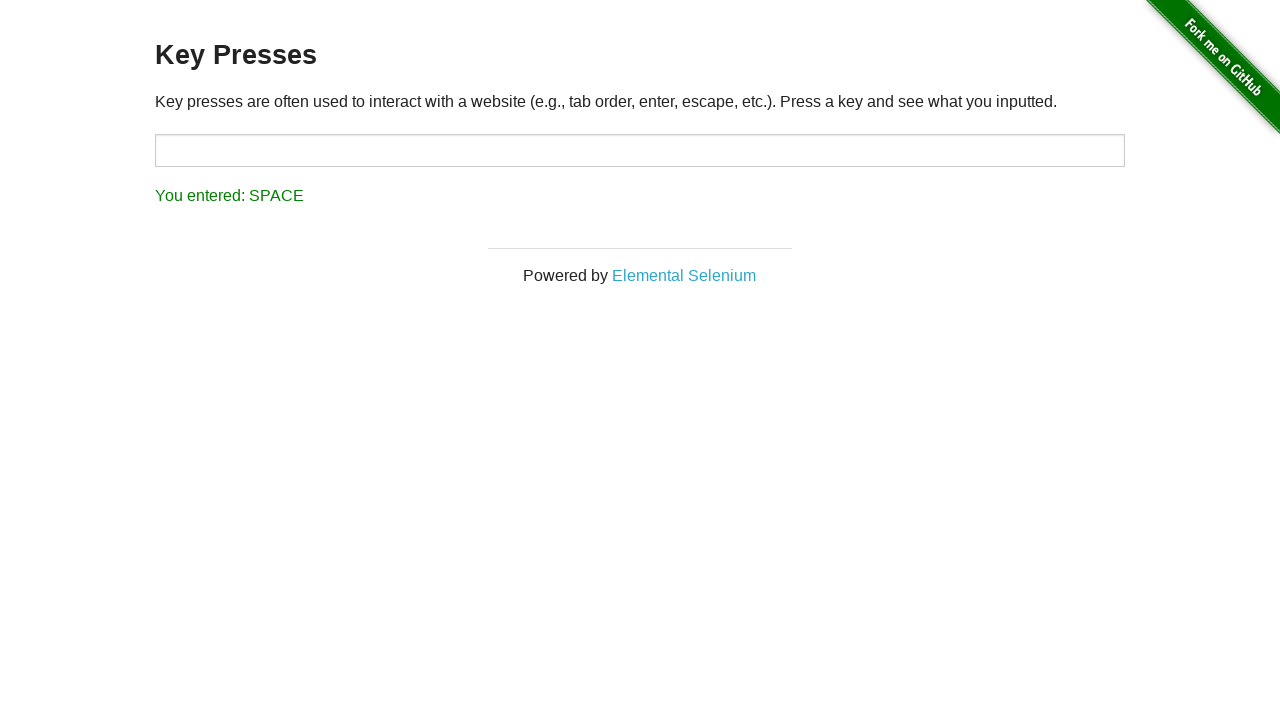

Verified result text shows 'You entered: SPACE'
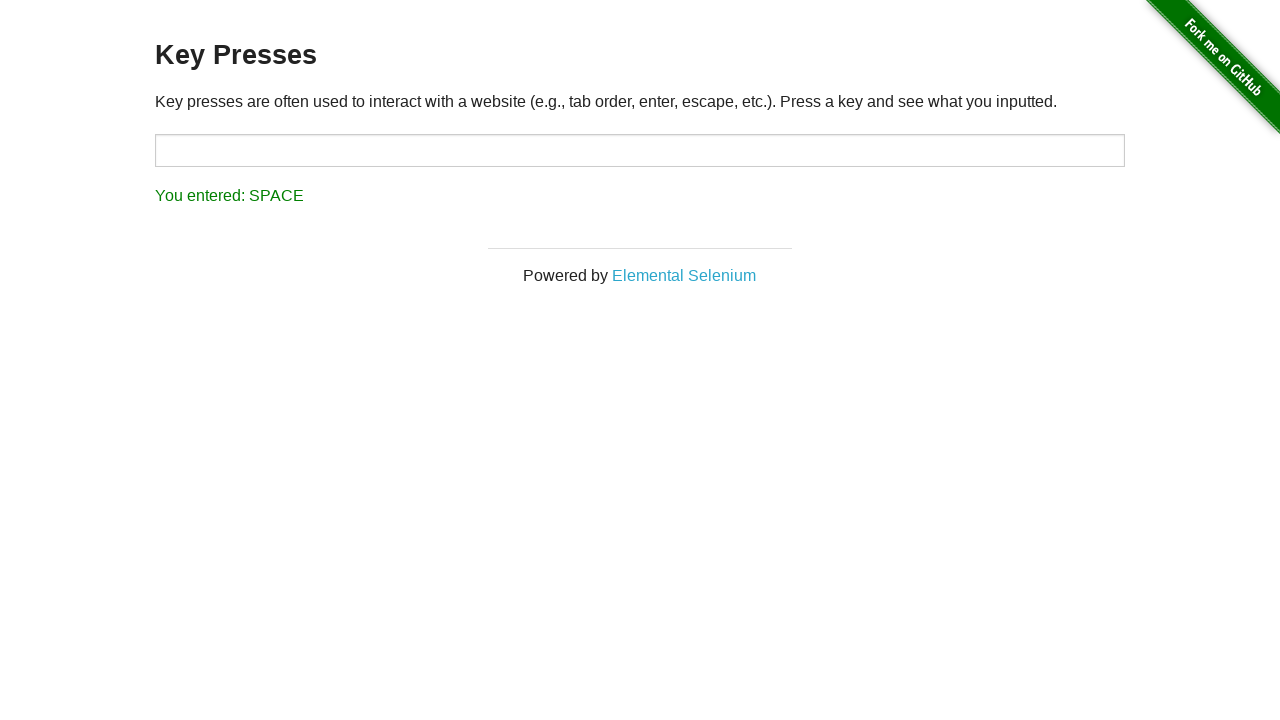

Pressed TAB key using keyboard
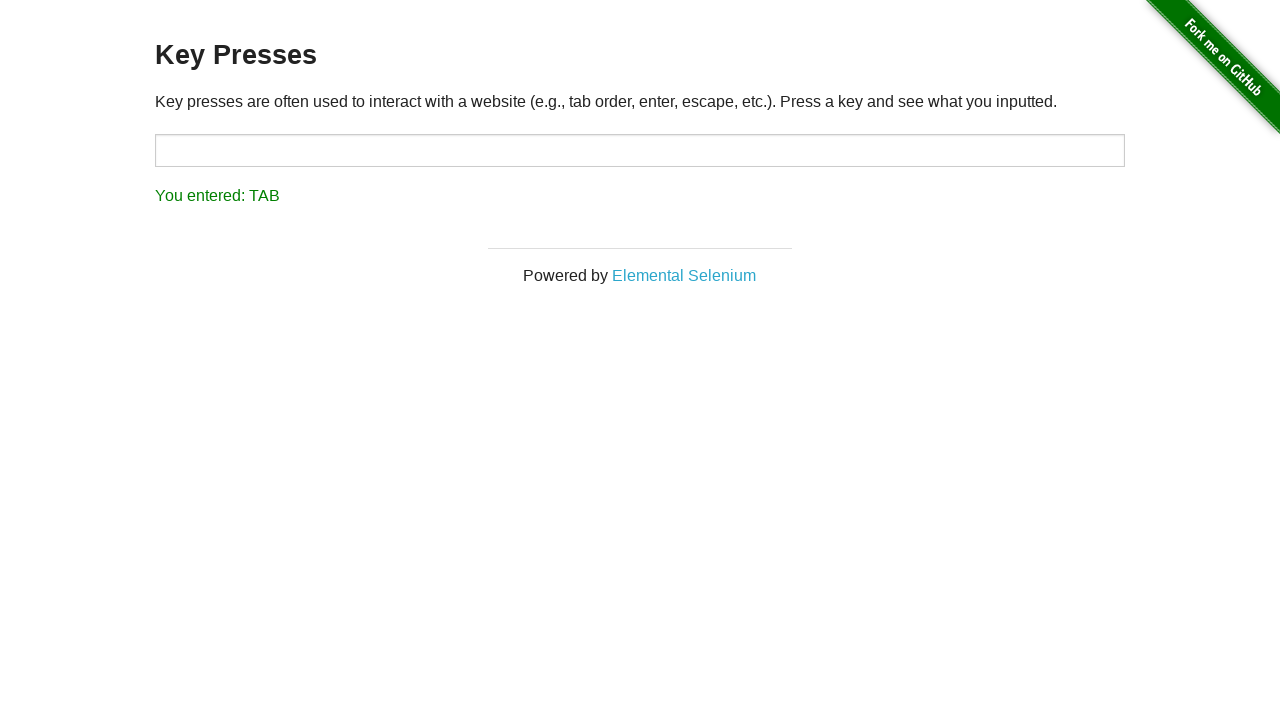

Verified result text shows 'You entered: TAB'
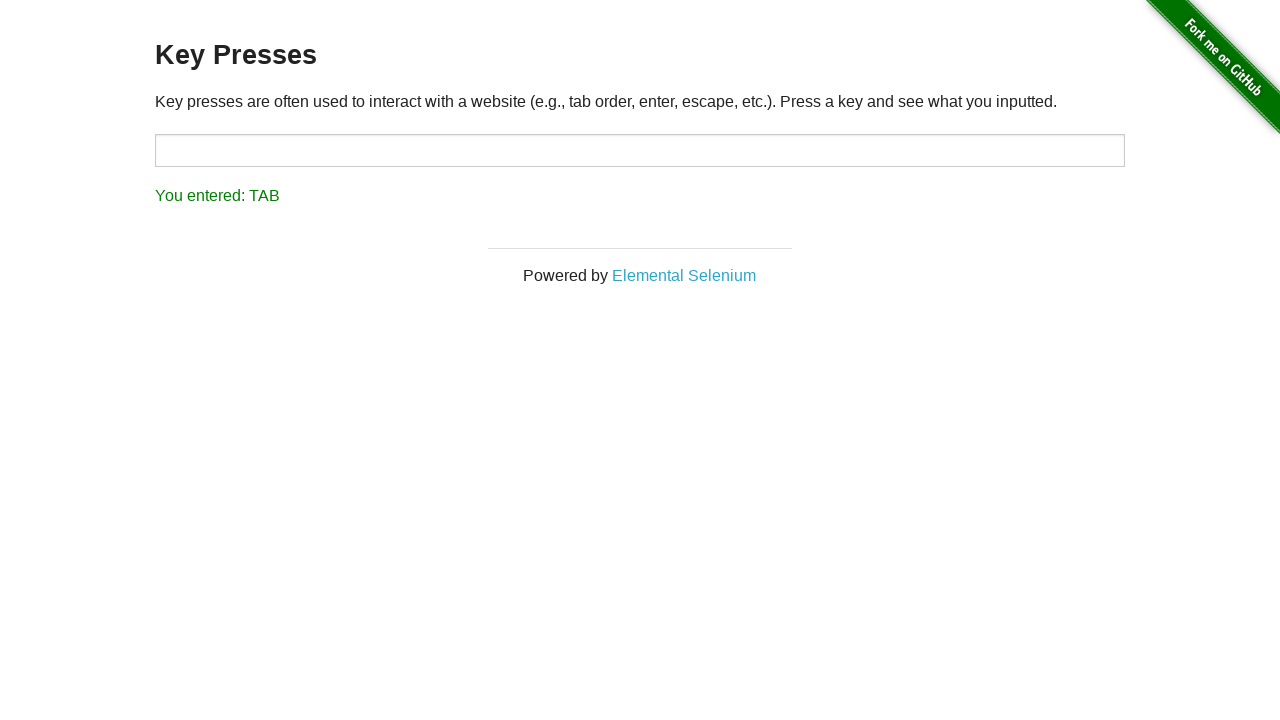

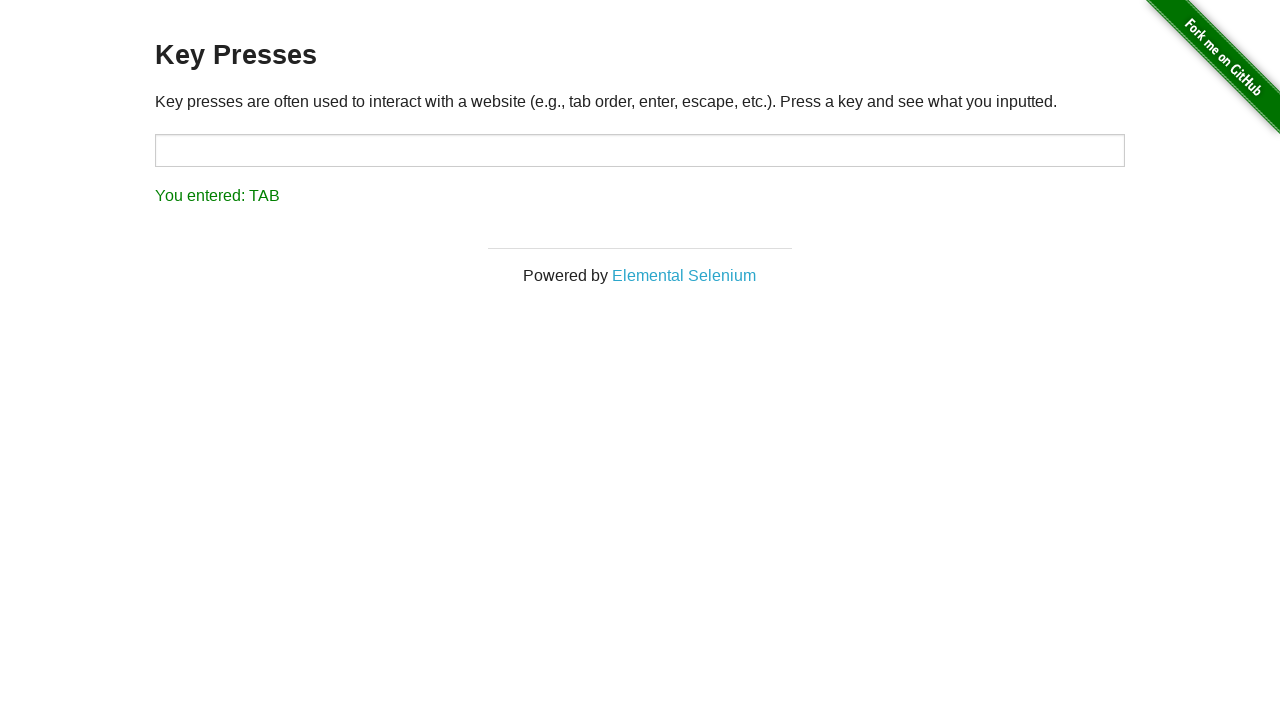